Tests hover functionality by hovering over the first avatar figure on the page and verifying that the figcaption (additional user information) becomes visible.

Starting URL: http://the-internet.herokuapp.com/hovers

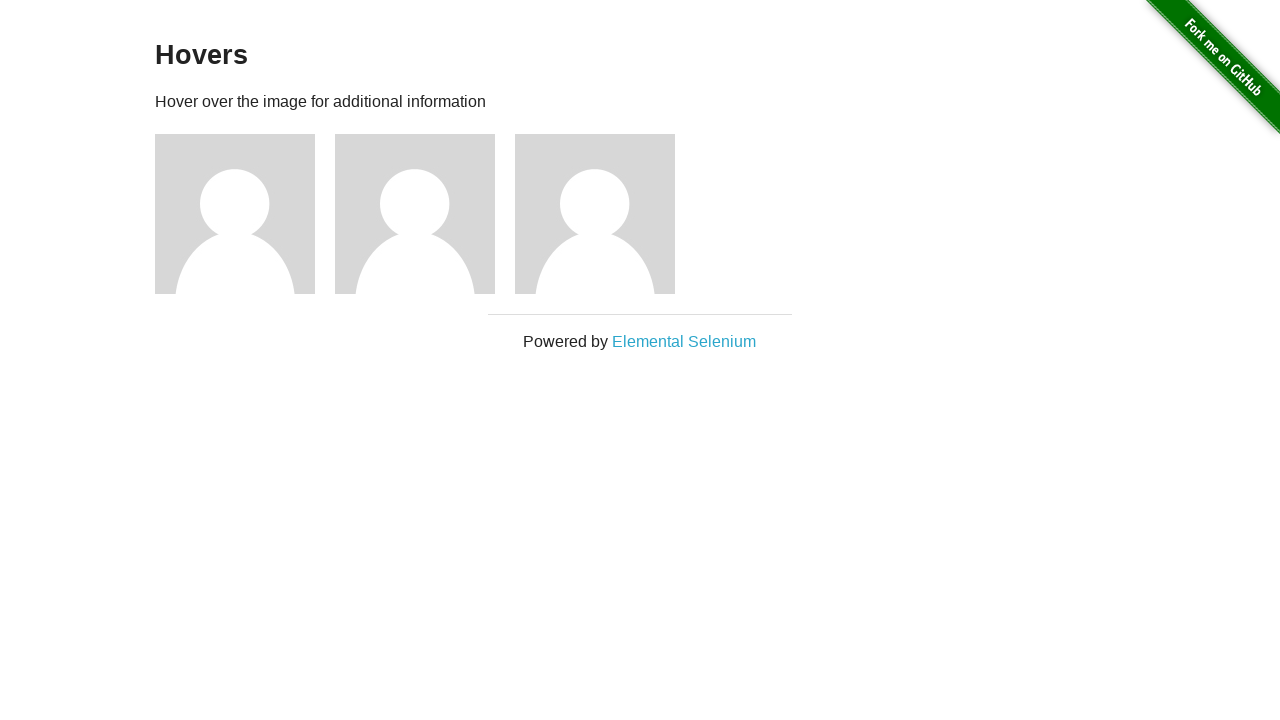

Hovered over the first avatar figure at (245, 214) on .figure >> nth=0
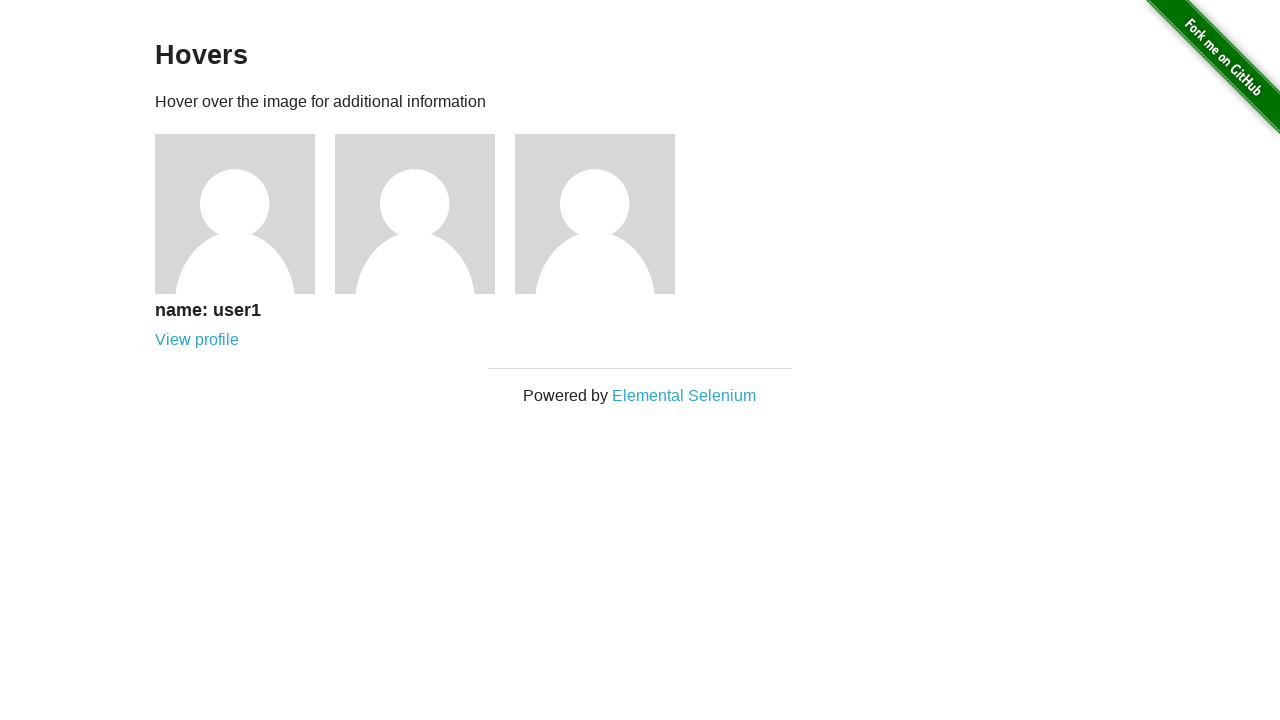

Figcaption element became visible after hover
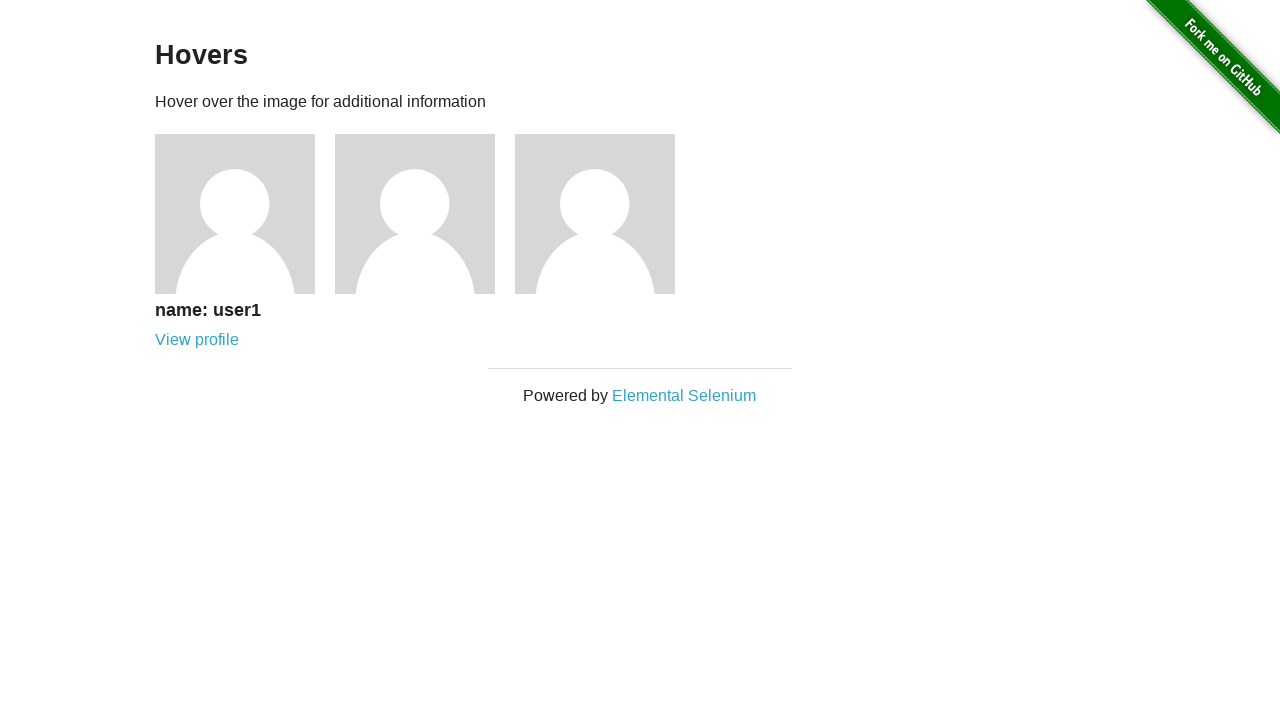

Verified that the figcaption is visible
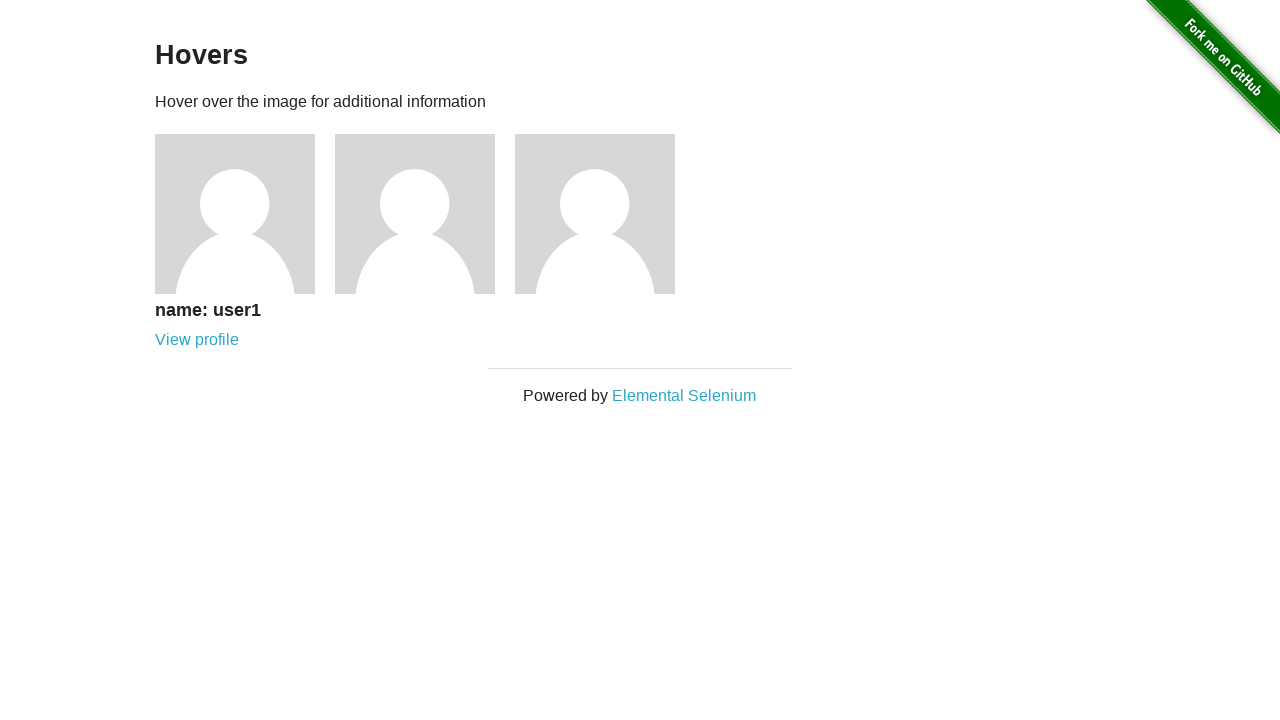

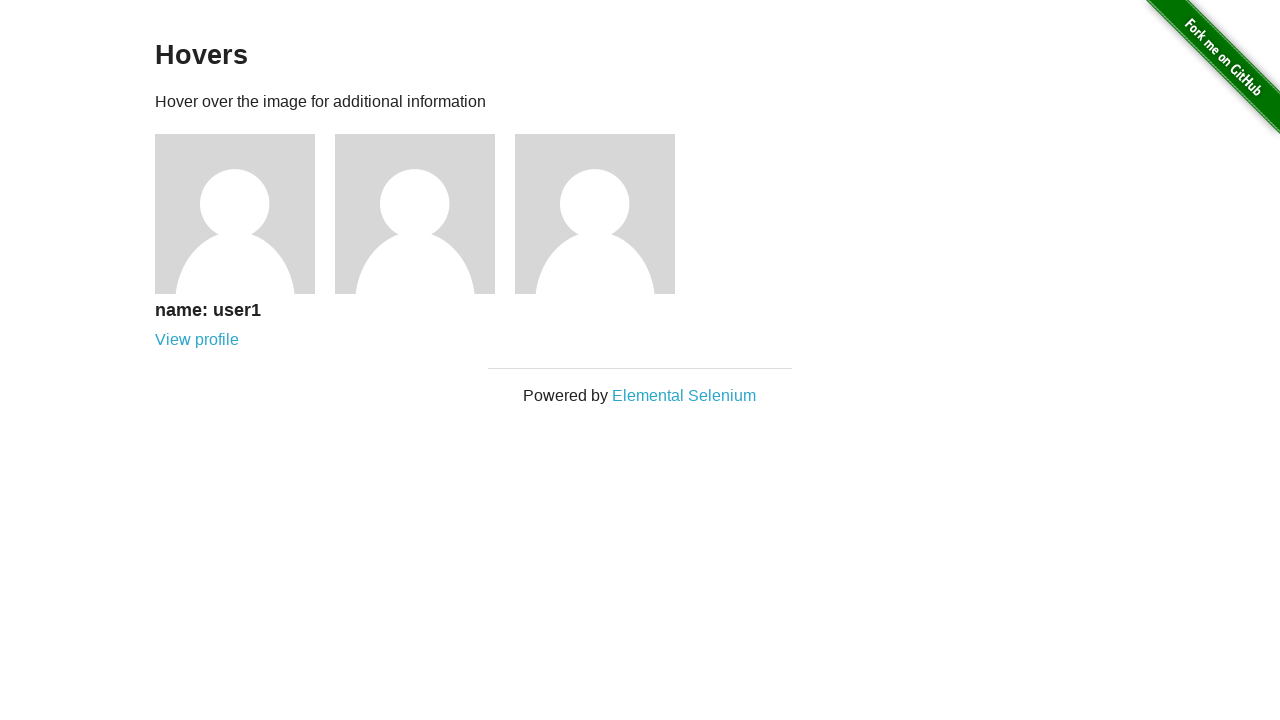